Tests mouse click and hold interaction on a draggable element to verify drag functionality

Starting URL: https://awesomeqa.com/selenium/mouse_interaction.html

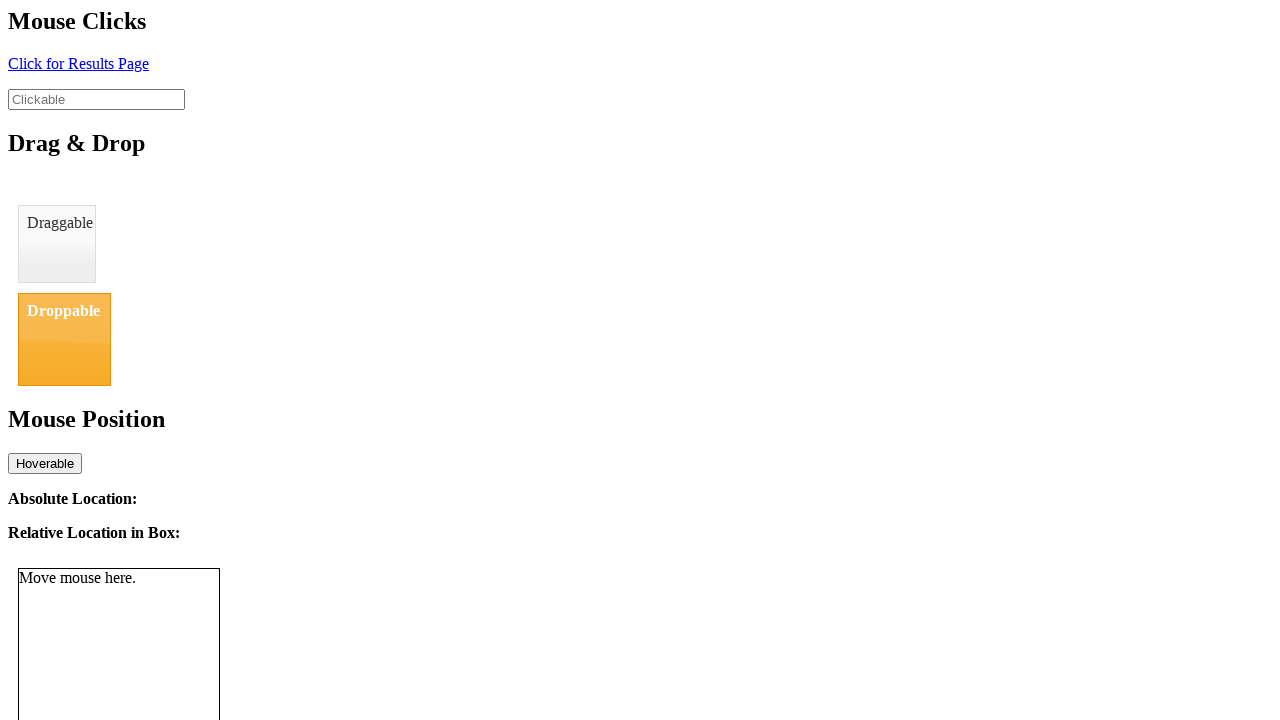

Located draggable element with id 'draggable'
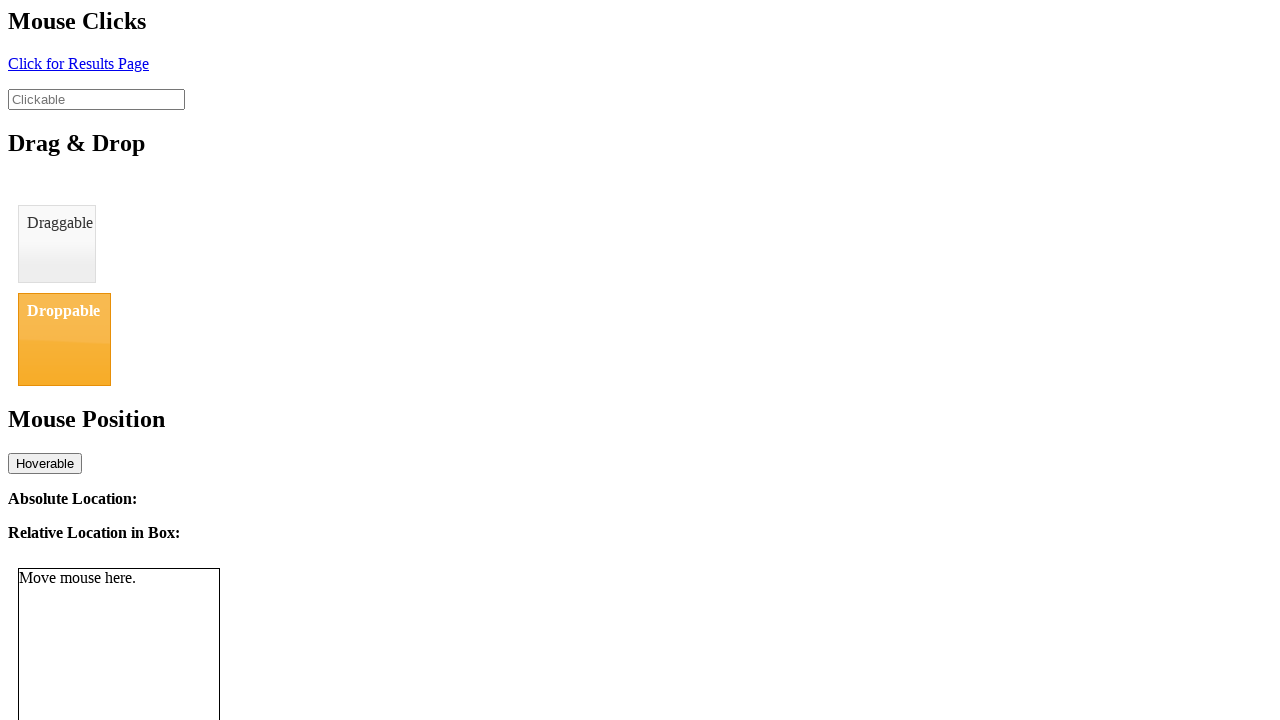

Hovered over draggable element at (57, 244) on #draggable
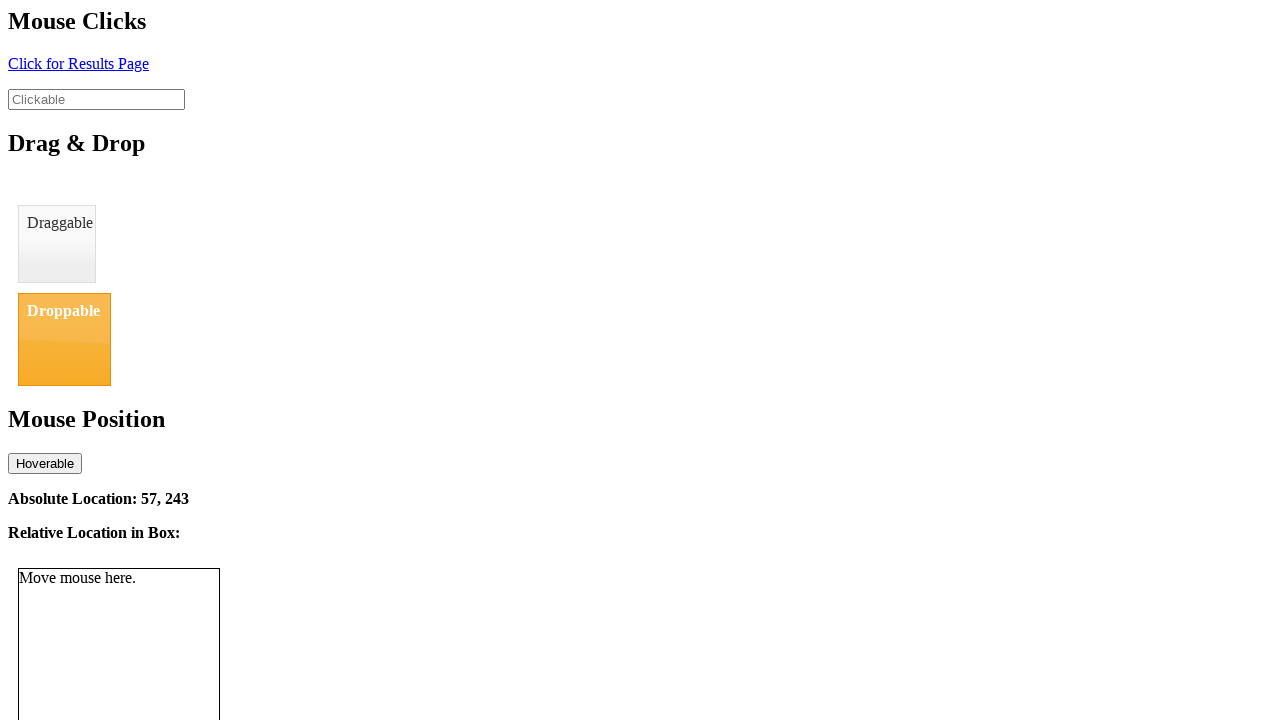

Mouse button pressed down to initiate click and hold at (57, 244)
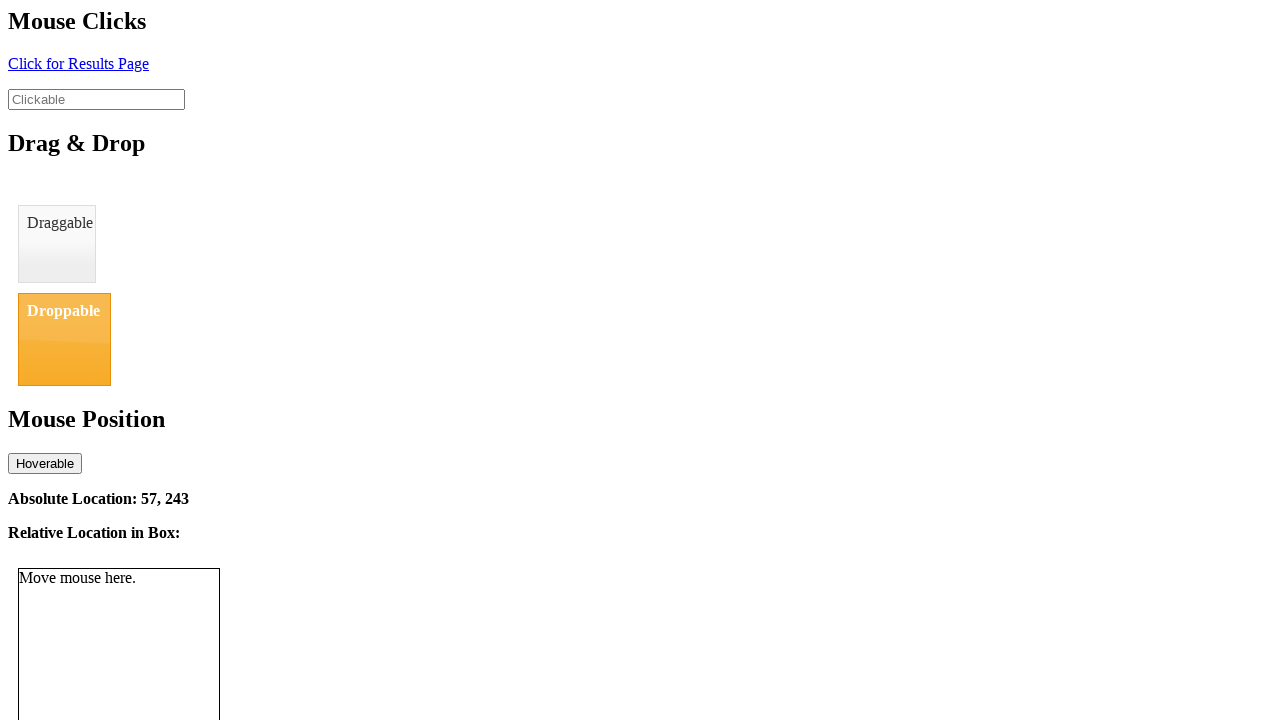

Waited 2 seconds while holding mouse button down
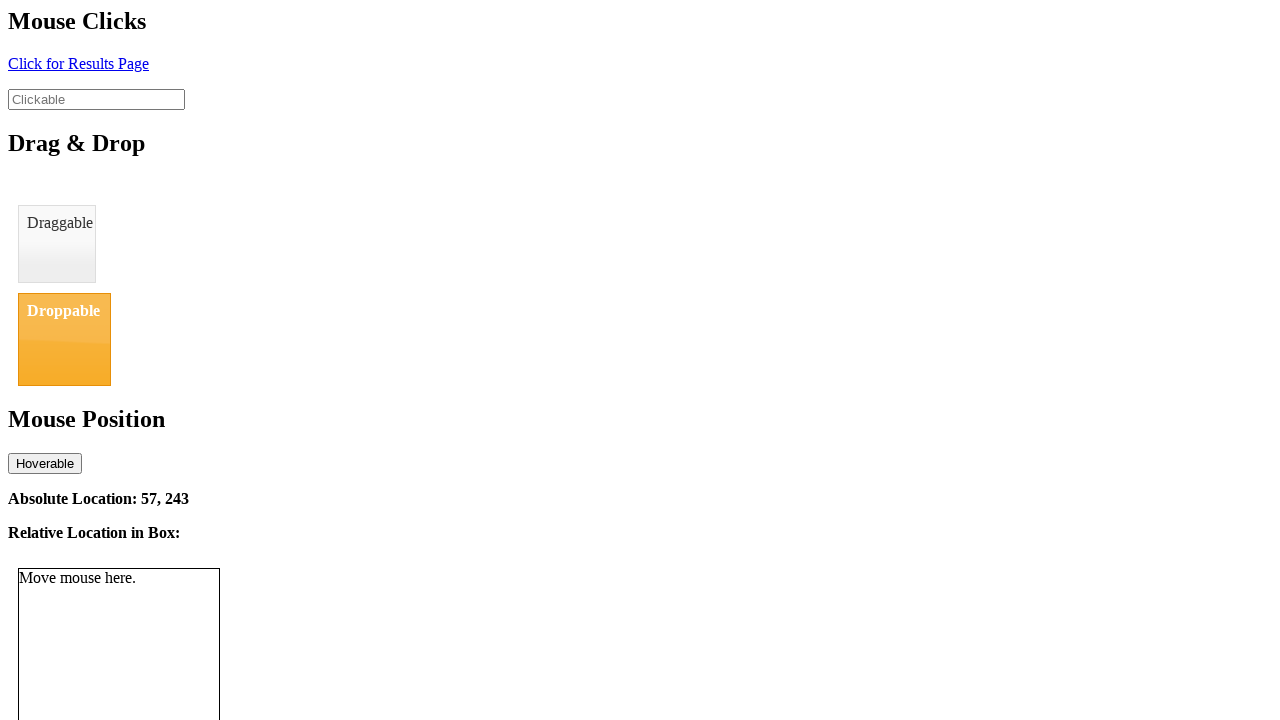

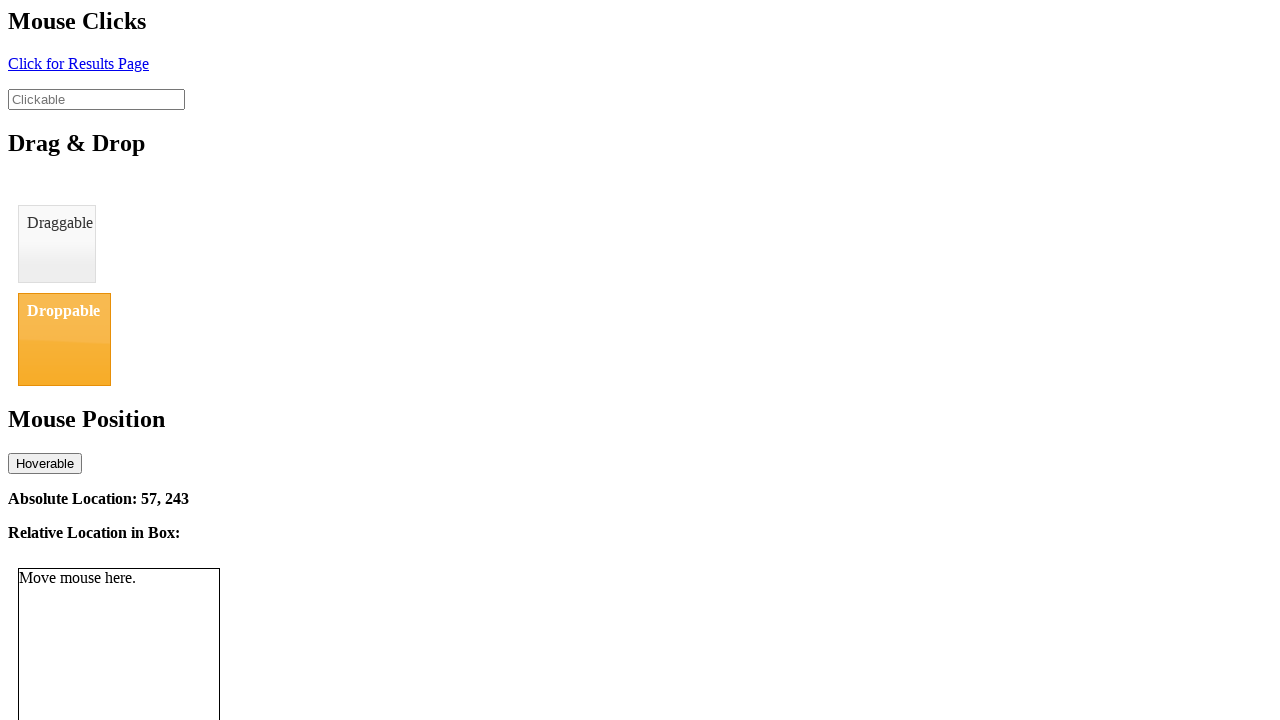